Tests table sorting functionality and searches for a specific item ("Rice") across pagination, retrieving its price when found

Starting URL: https://rahulshettyacademy.com/seleniumPractise/#/offers

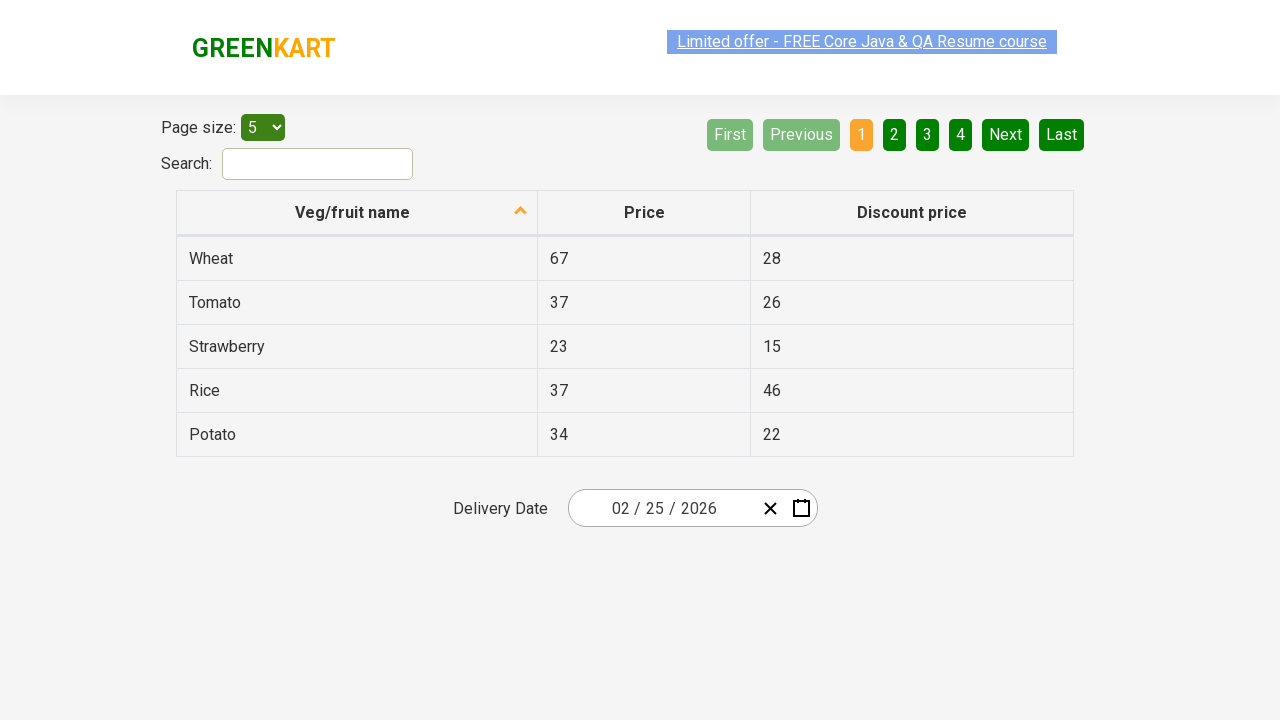

Clicked first column header to sort table at (357, 213) on xpath=//tr/th[1]
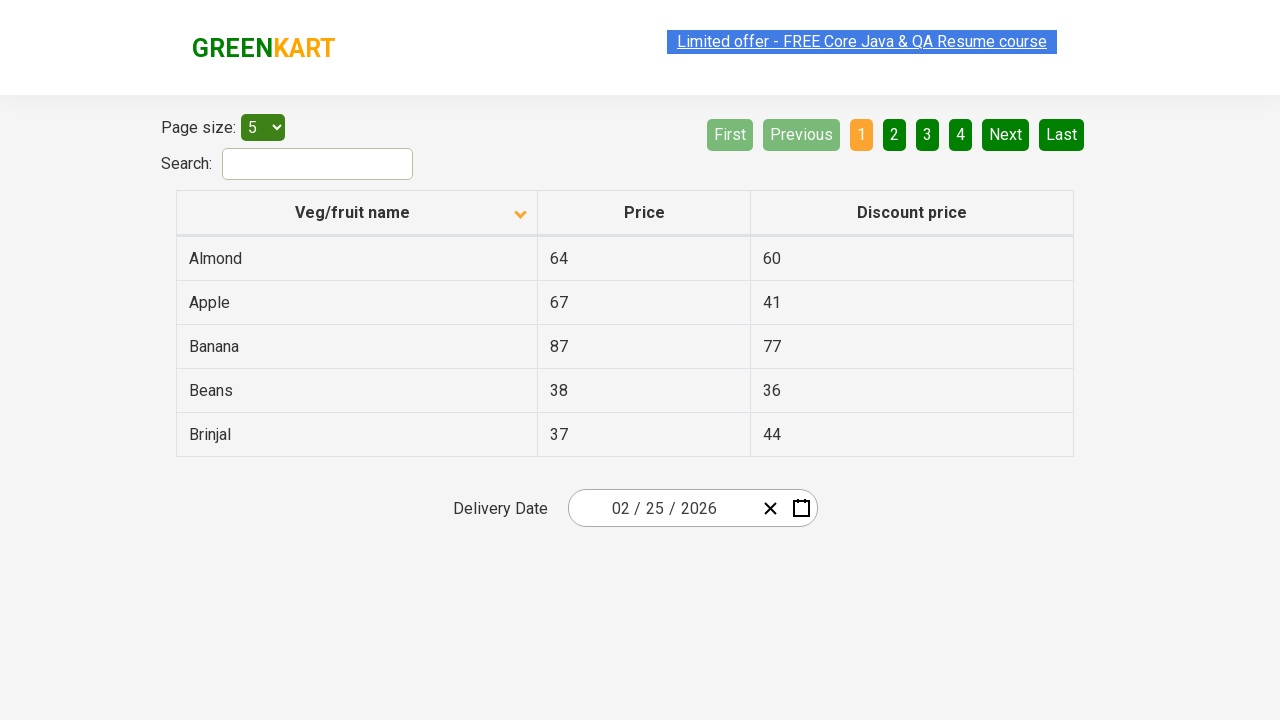

Retrieved all elements from first column
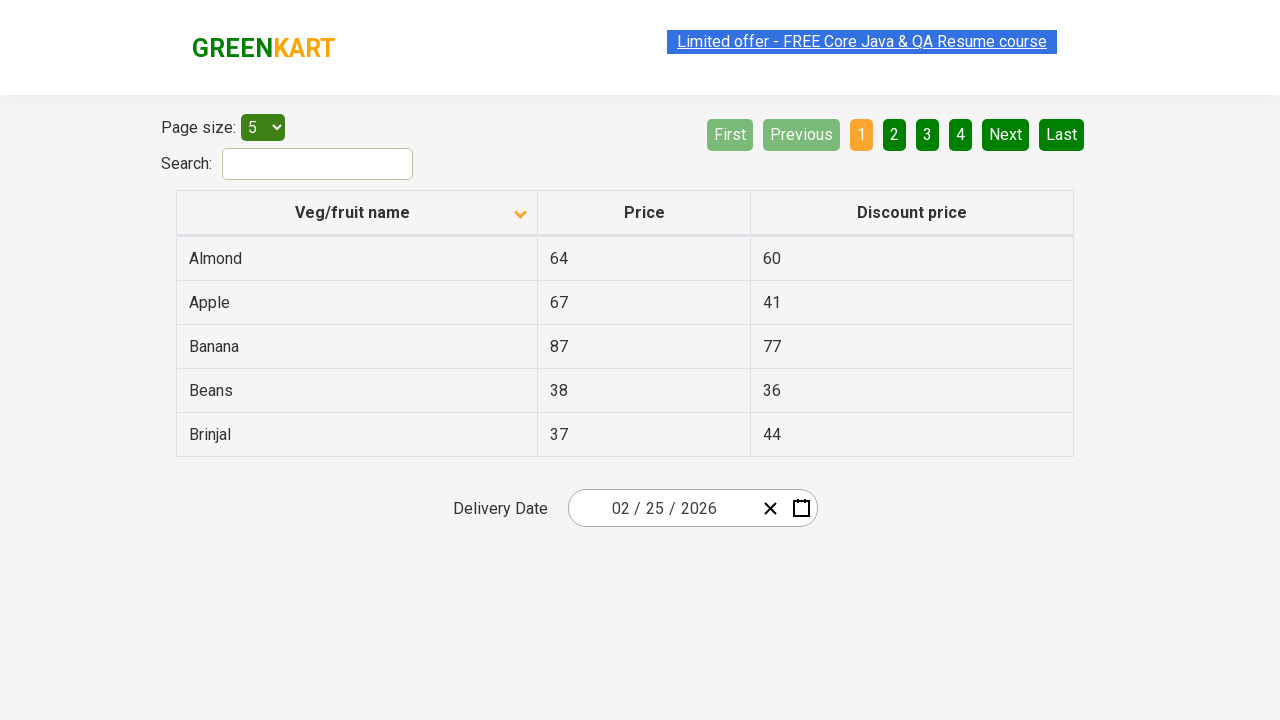

Verified that first column is properly sorted alphabetically
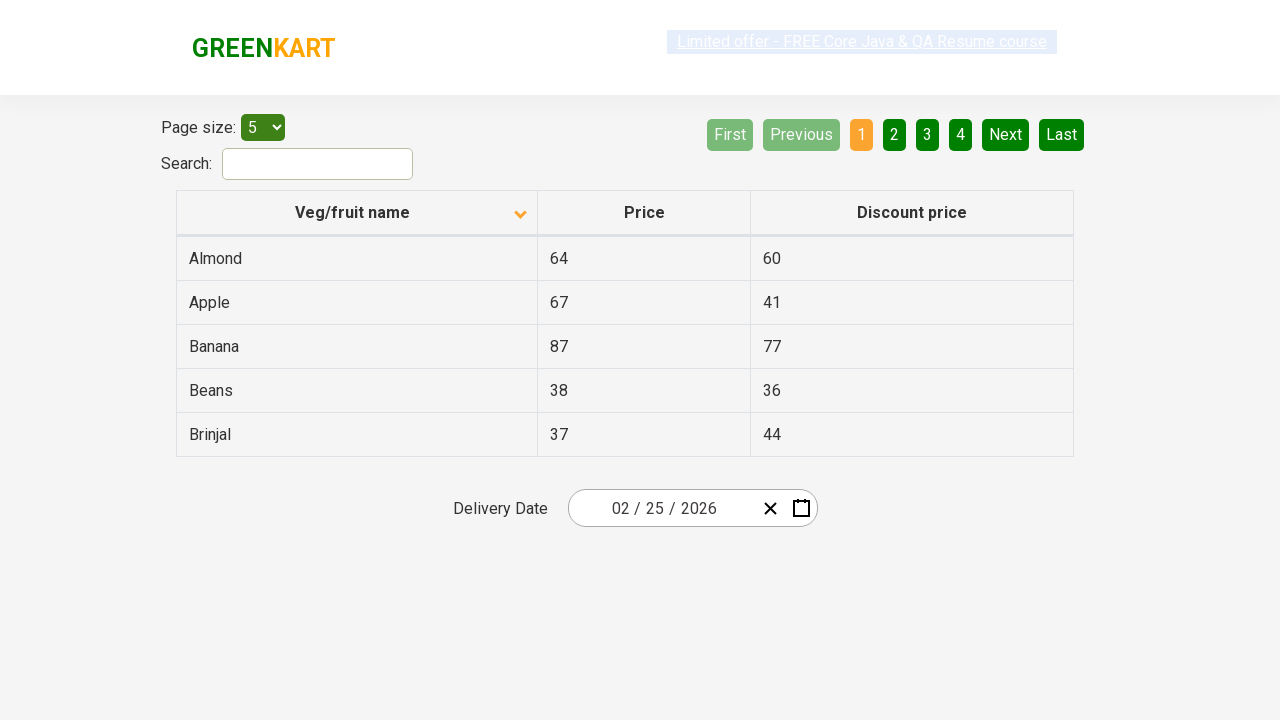

Retrieved all rows from first column on current page
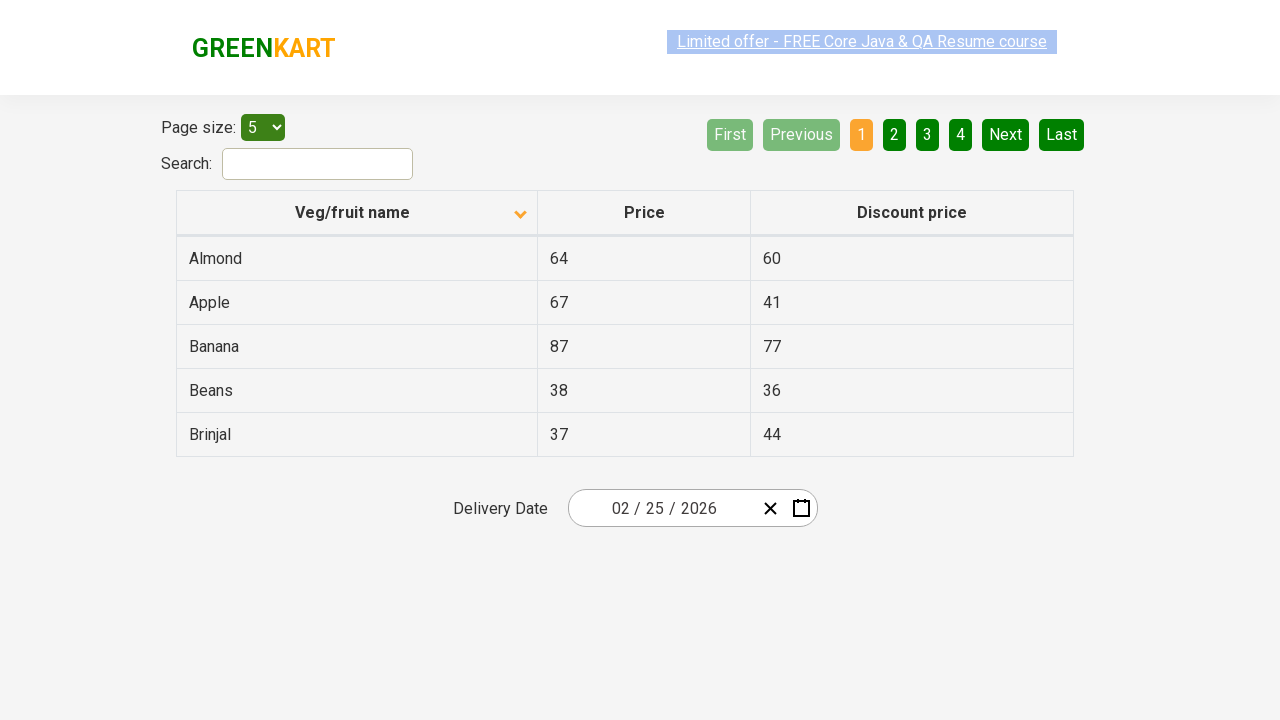

Clicked 'Next' button to go to next page at (1006, 134) on [aria-label='Next']
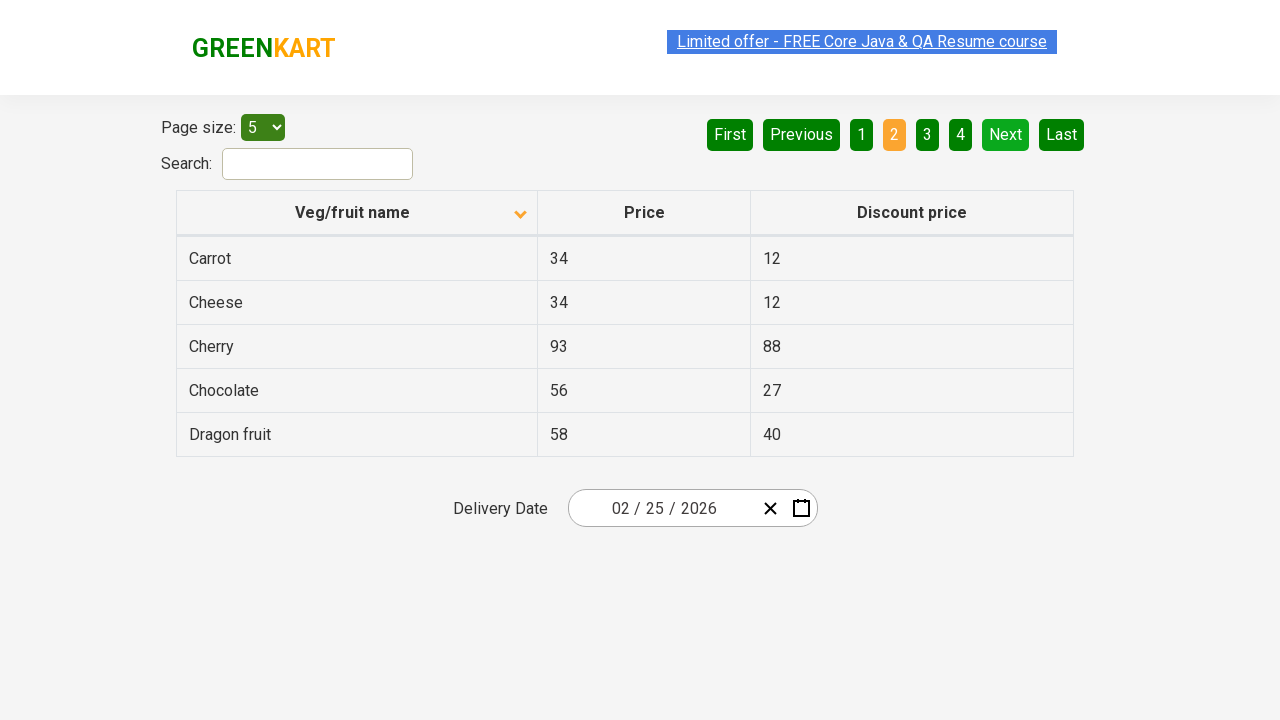

Waited for page to load after pagination
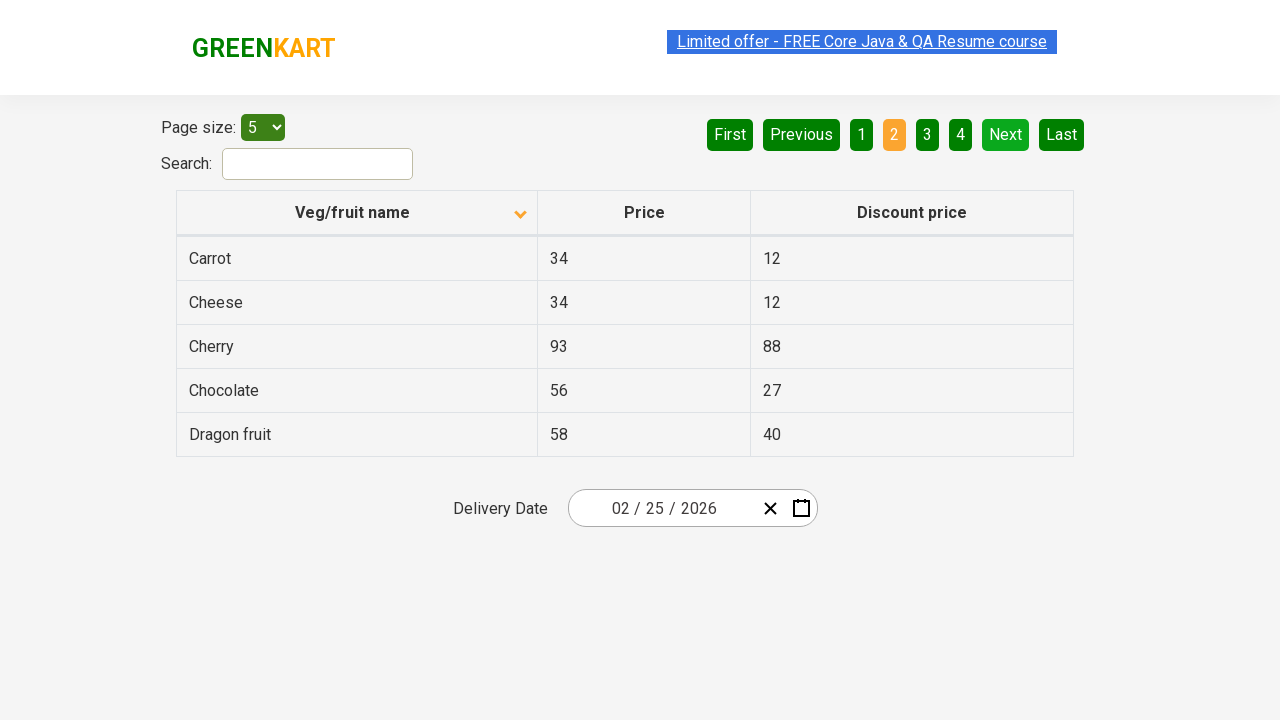

Retrieved all rows from first column on current page
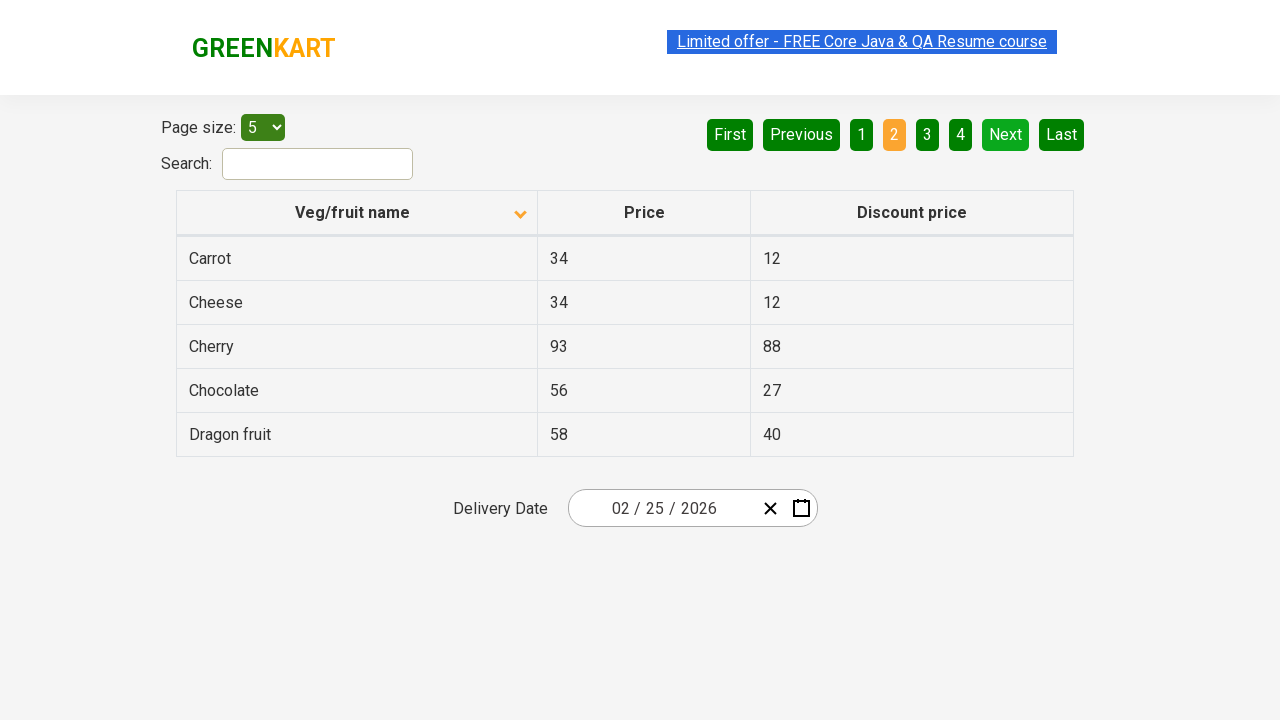

Clicked 'Next' button to go to next page at (1006, 134) on [aria-label='Next']
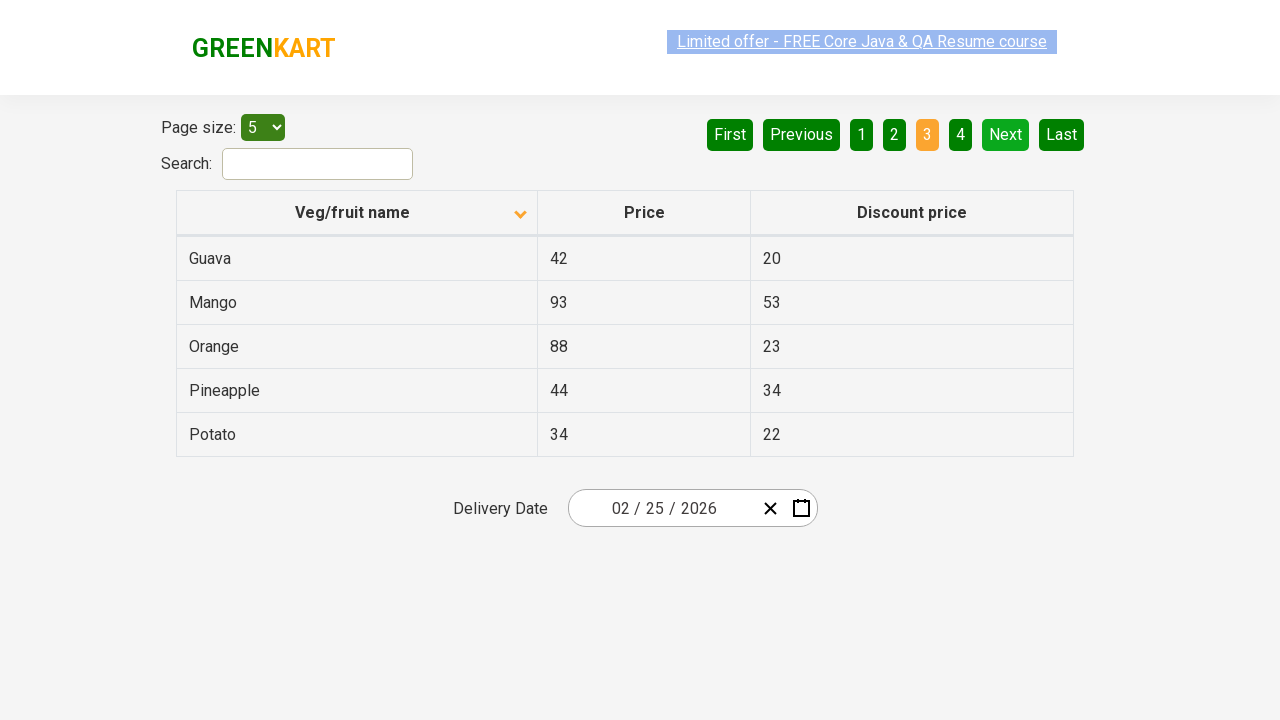

Waited for page to load after pagination
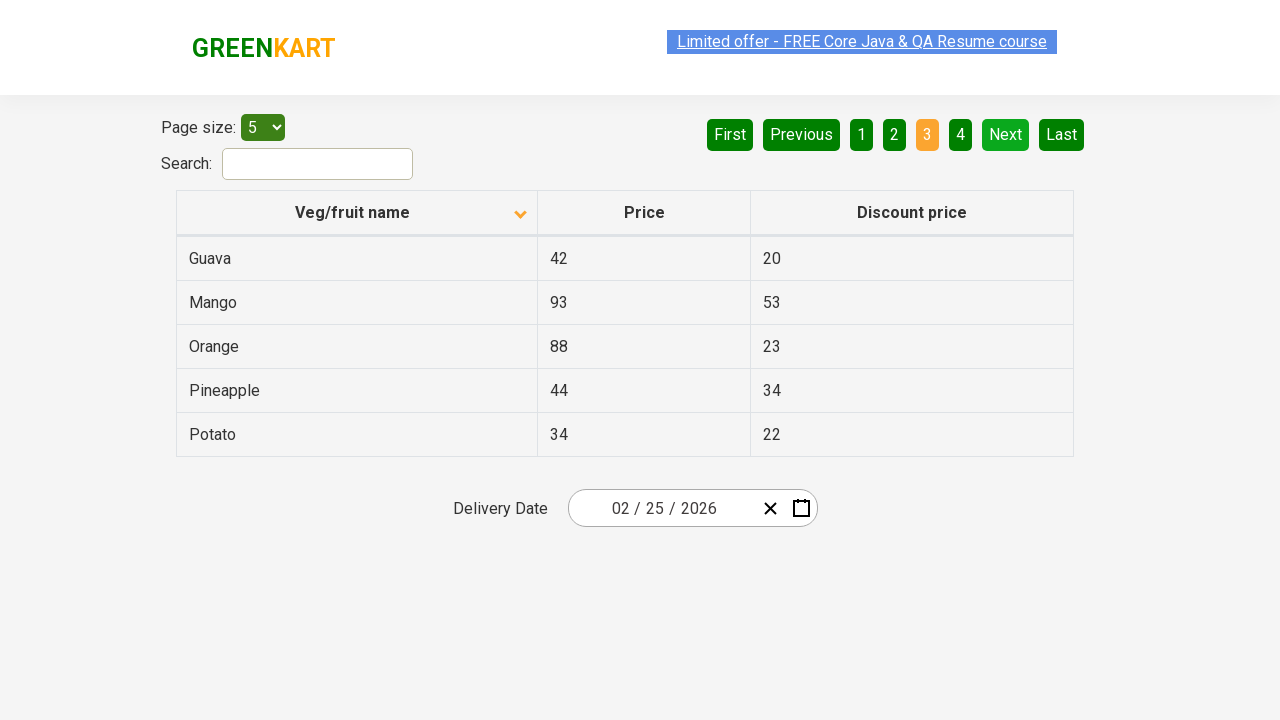

Retrieved all rows from first column on current page
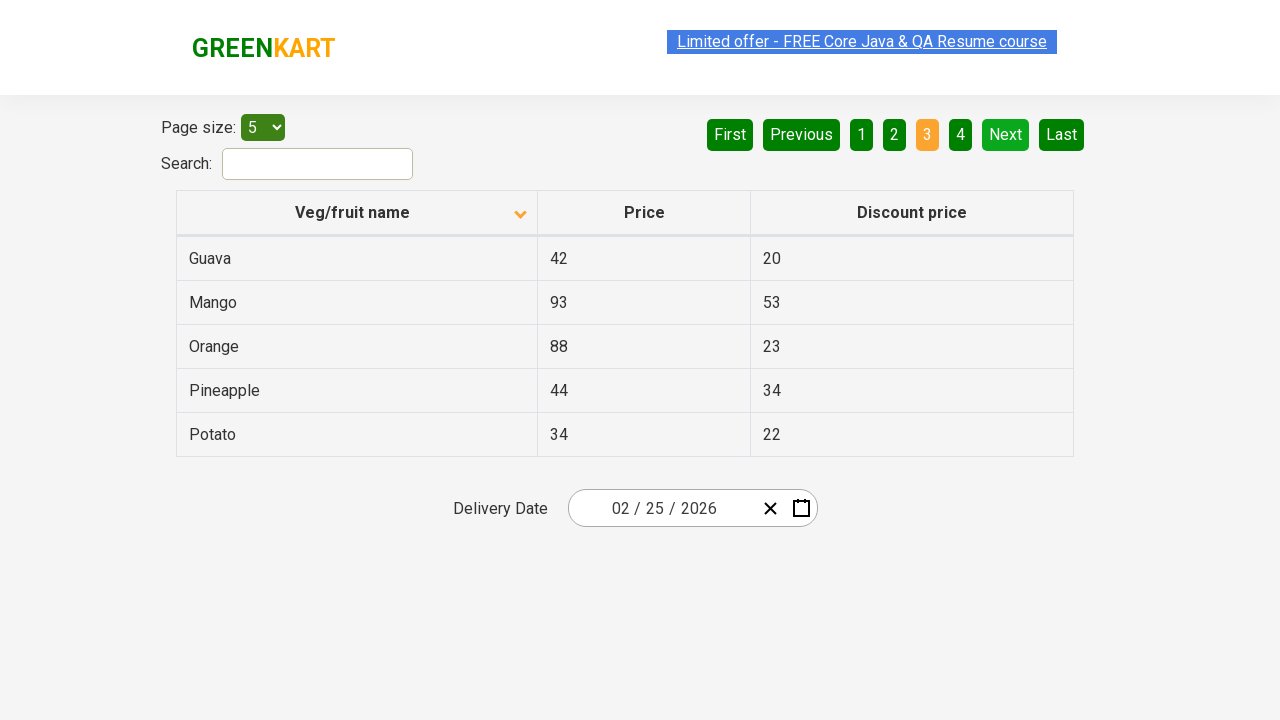

Clicked 'Next' button to go to next page at (1006, 134) on [aria-label='Next']
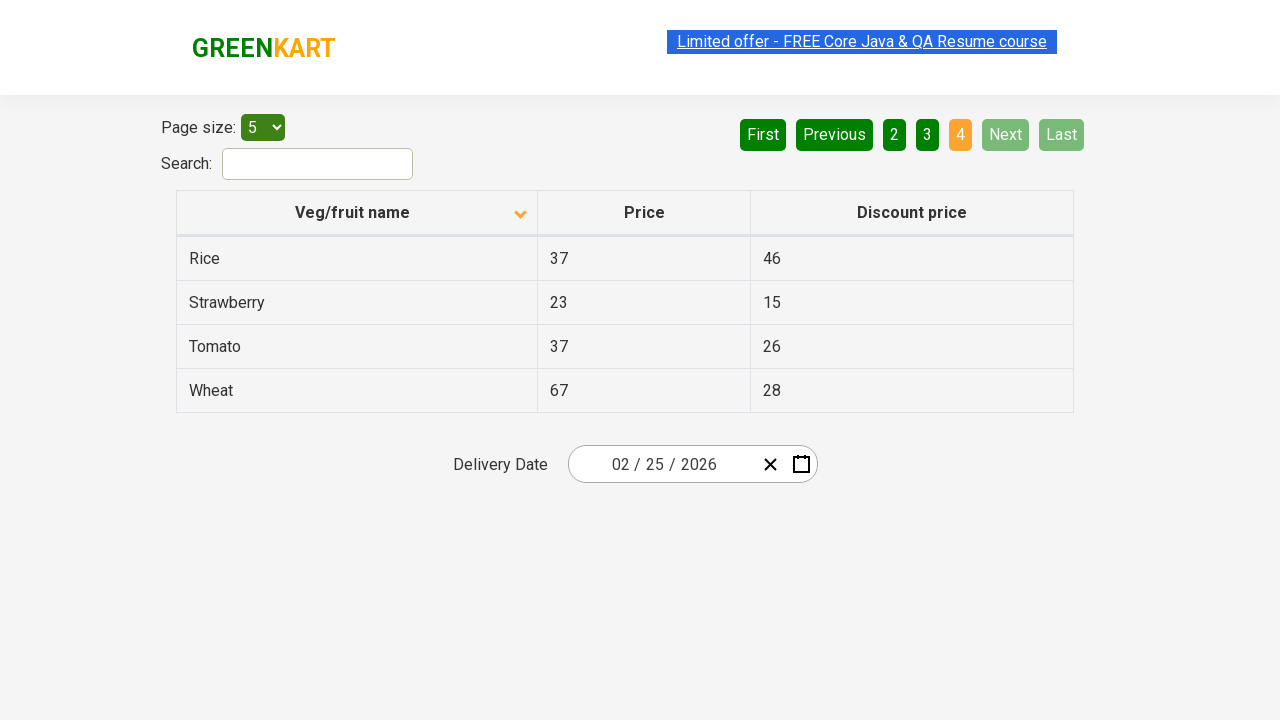

Waited for page to load after pagination
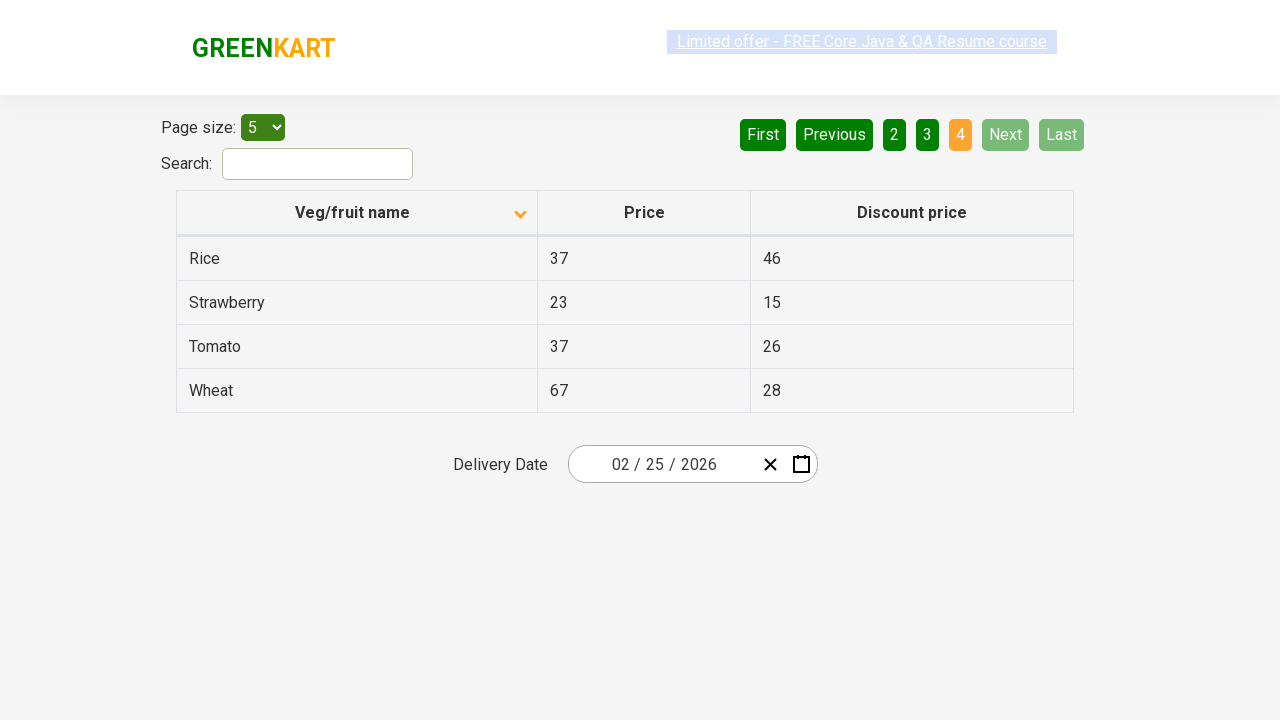

Retrieved all rows from first column on current page
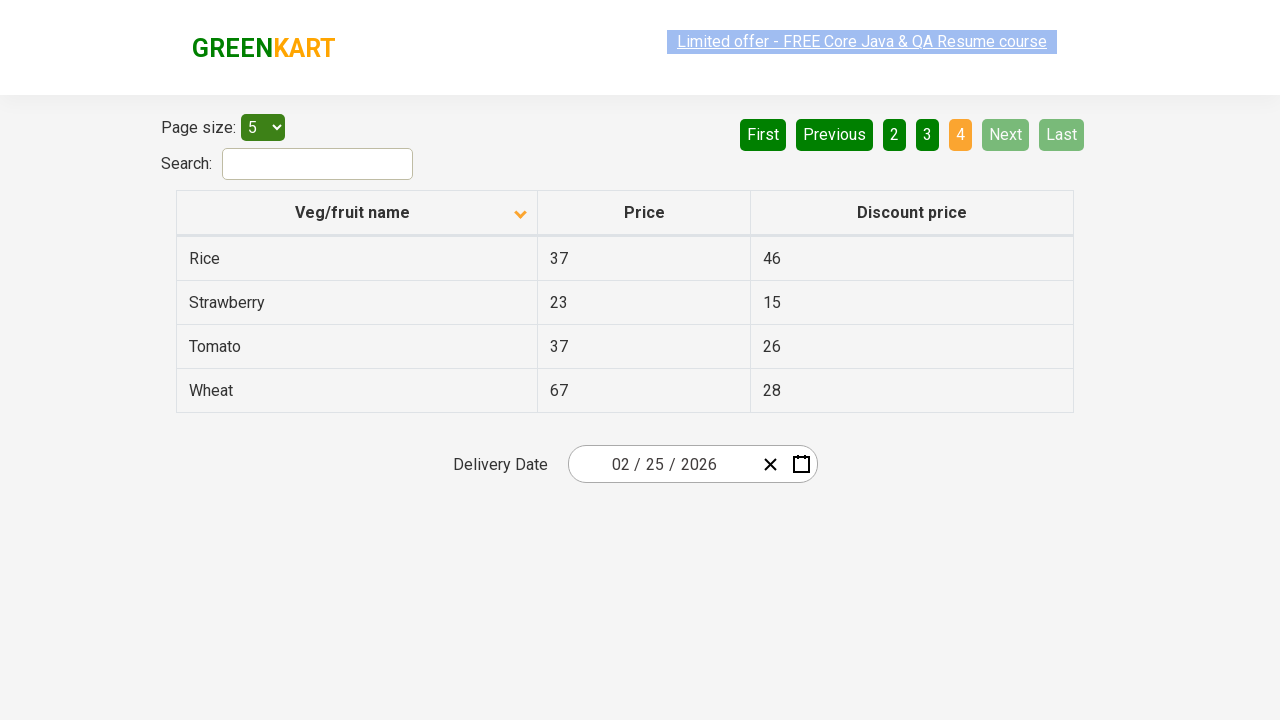

Found 'Rice' in table with price: 37
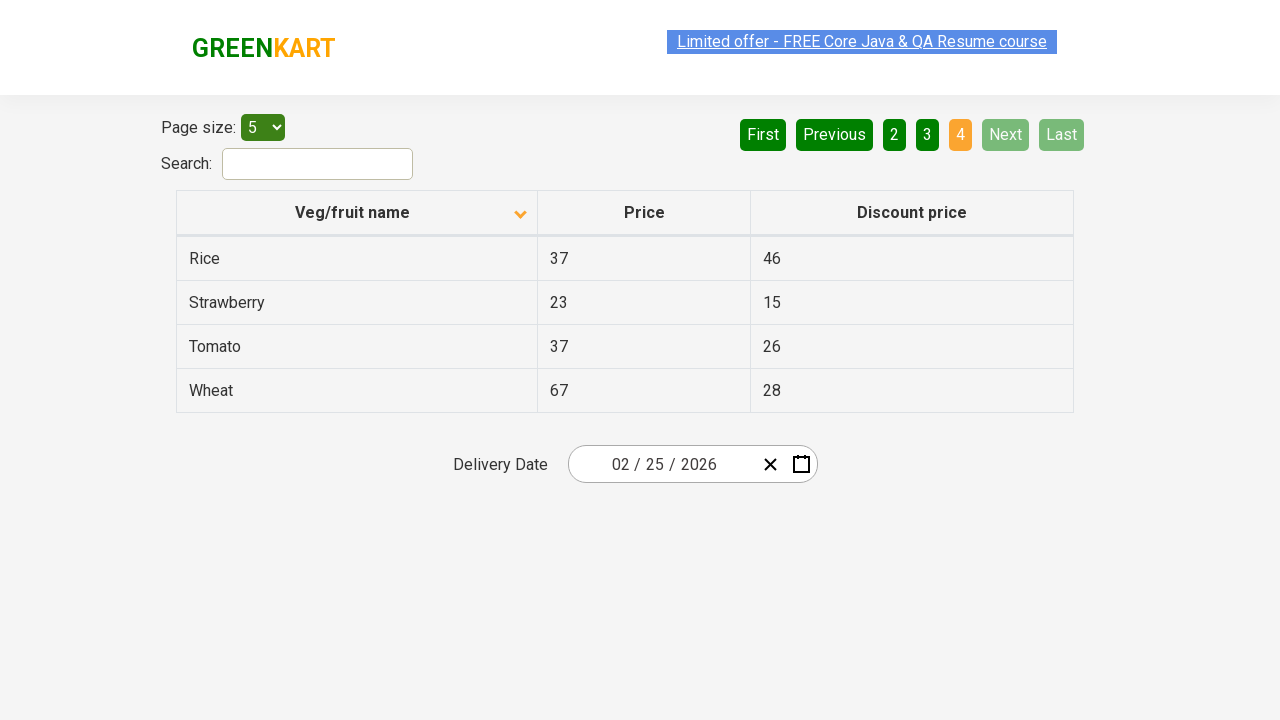

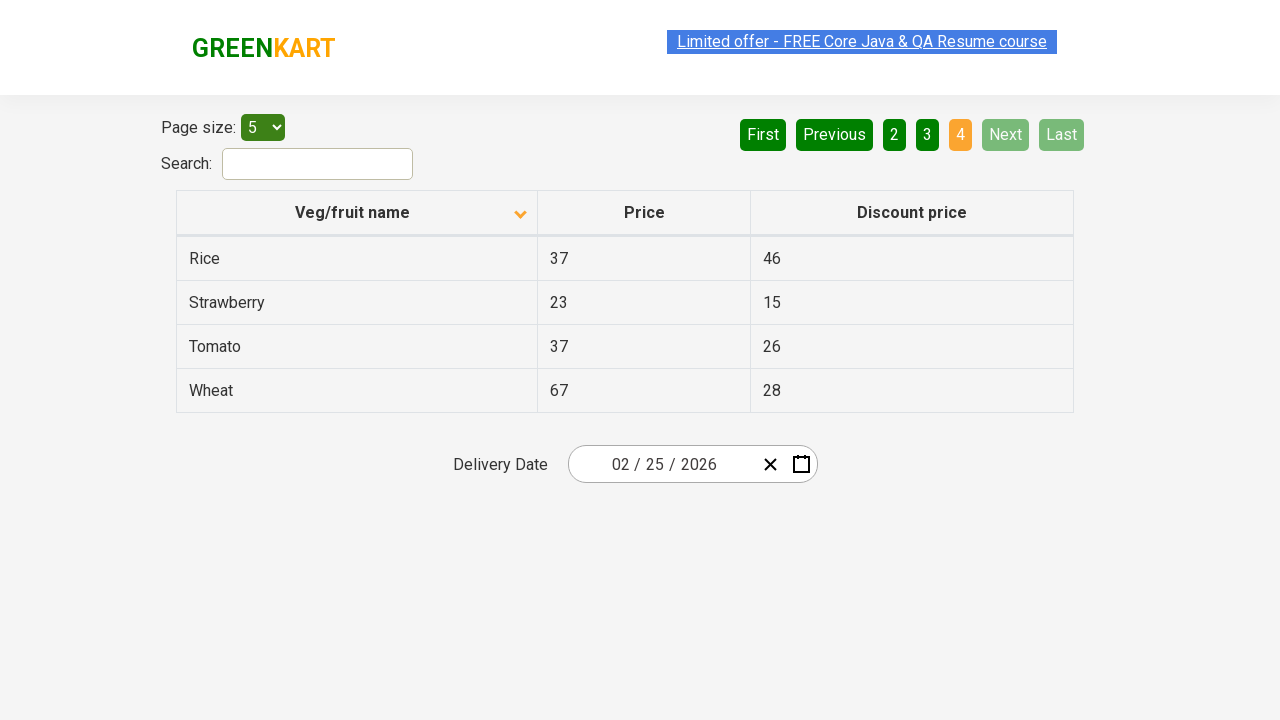